Tests flight booking functionality by searching for flights from Boston to Berlin, then searching again from Boston to New York, and selecting a flight option

Starting URL: https://blazedemo.com/

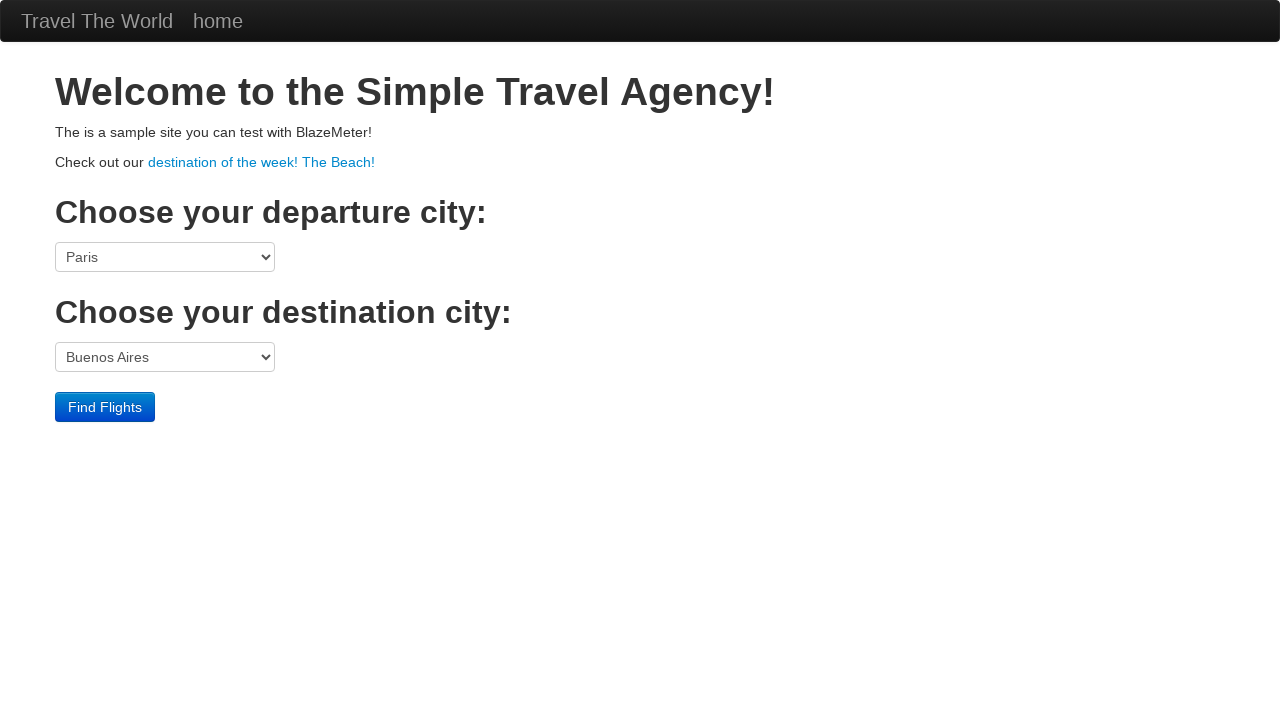

Clicked departure city dropdown at (165, 257) on select[name='fromPort']
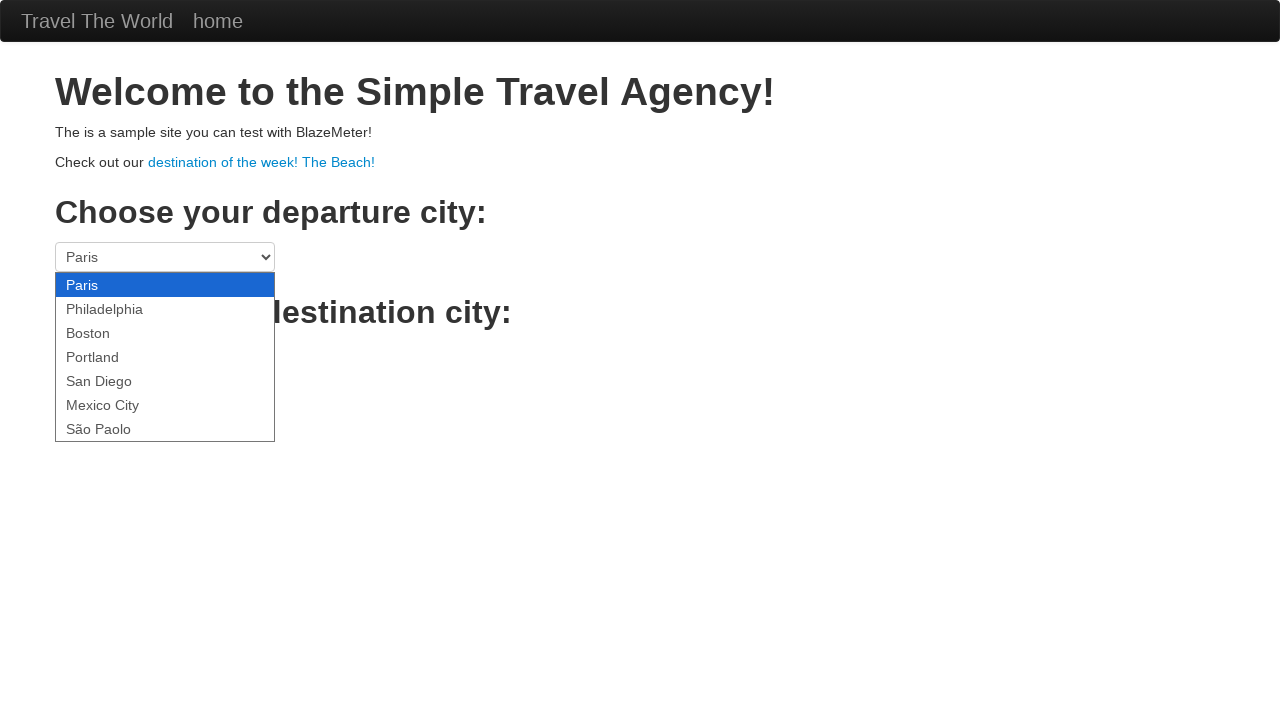

Selected Boston as departure city on select[name='fromPort']
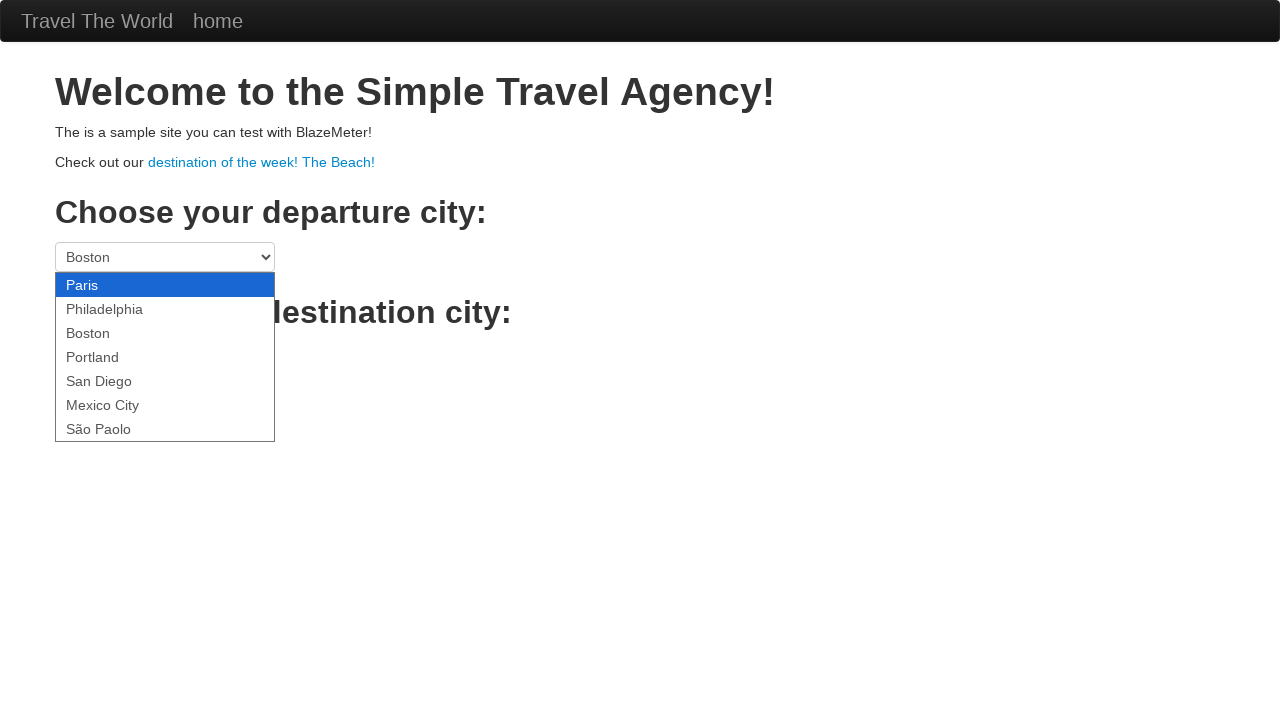

Clicked destination city dropdown at (165, 357) on select[name='toPort']
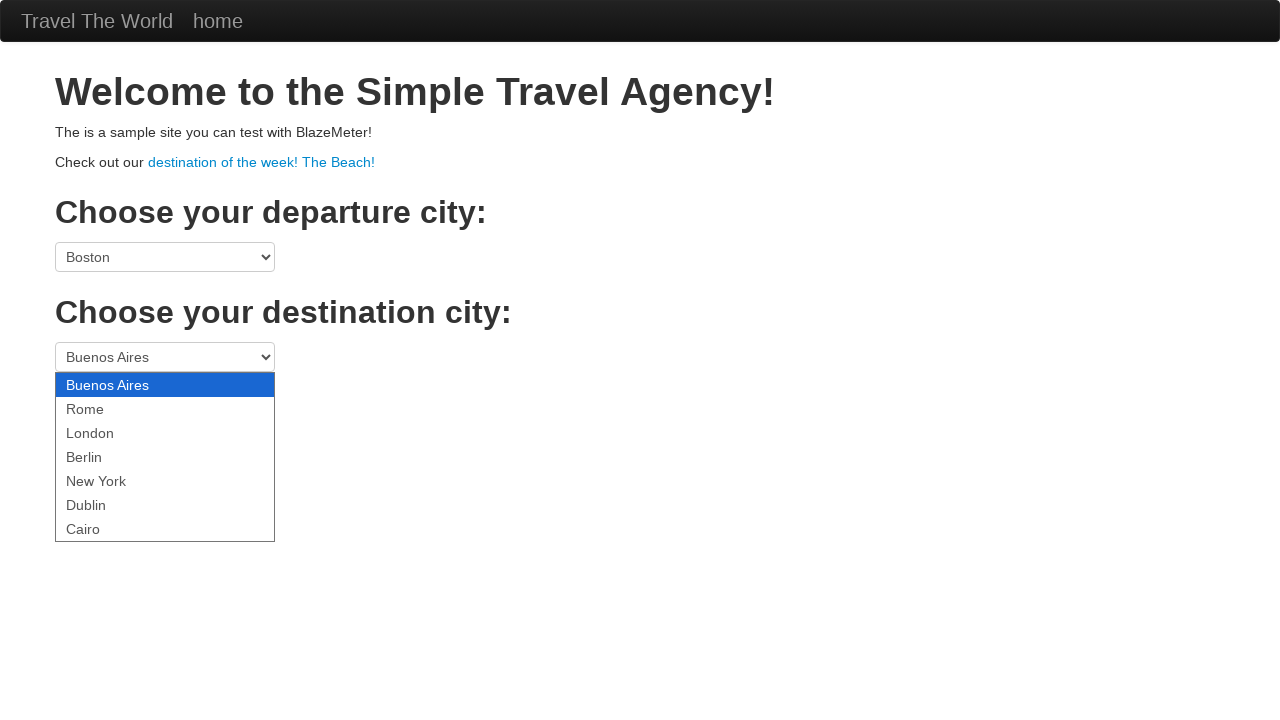

Selected Berlin as destination city on select[name='toPort']
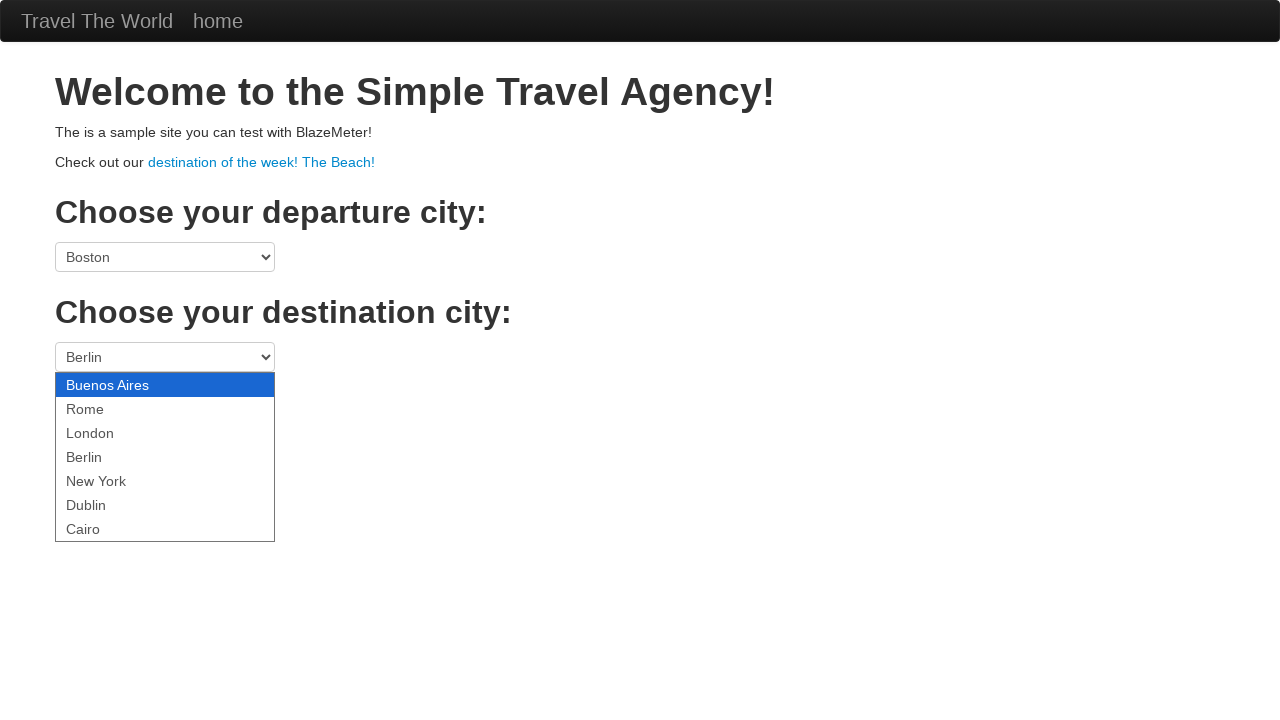

Clicked Find Flights button for Boston to Berlin at (105, 407) on input.btn.btn-primary
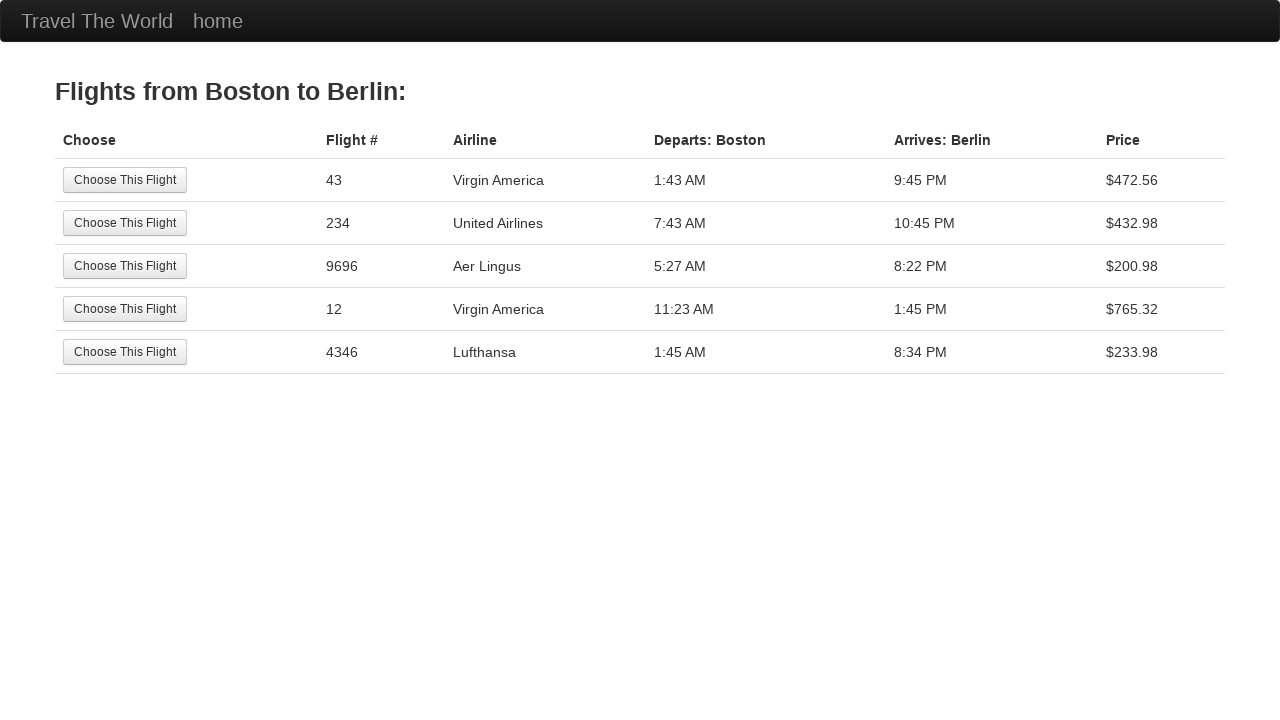

Selected first flight option at (125, 180) on input.btn.btn-small
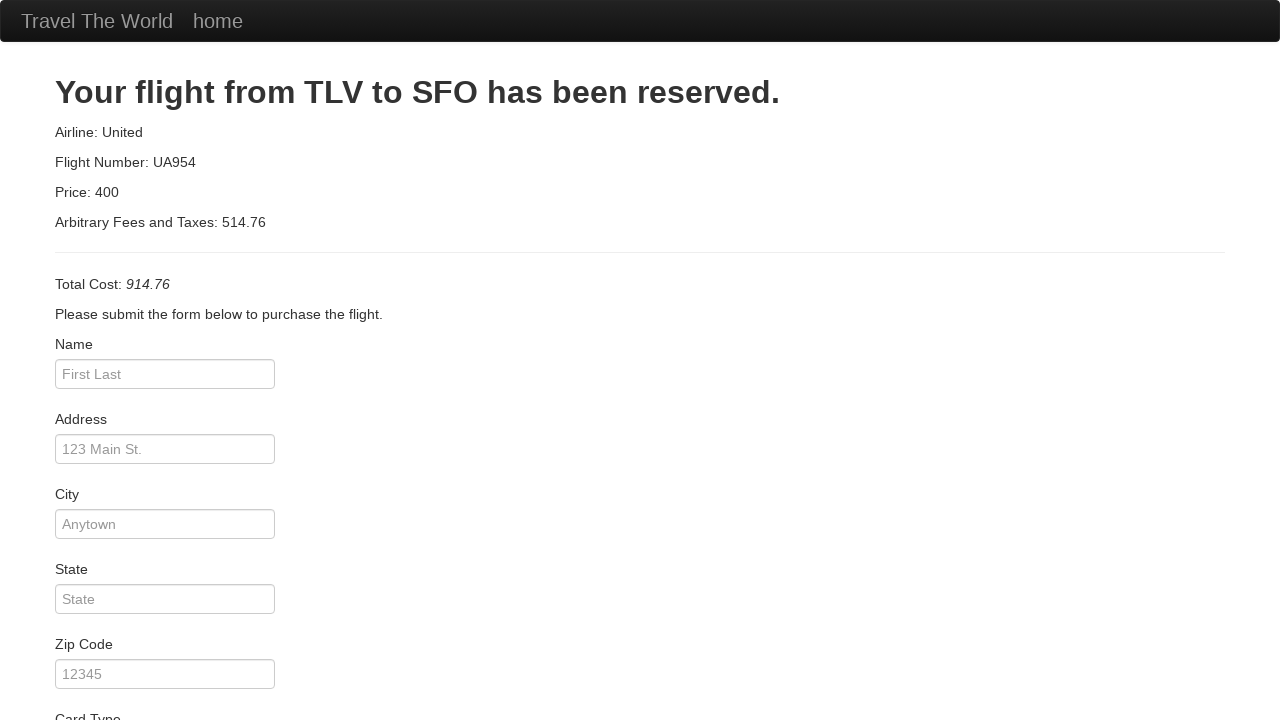

Clicked Travel The World link to return to search page at (97, 21) on text=Travel The World
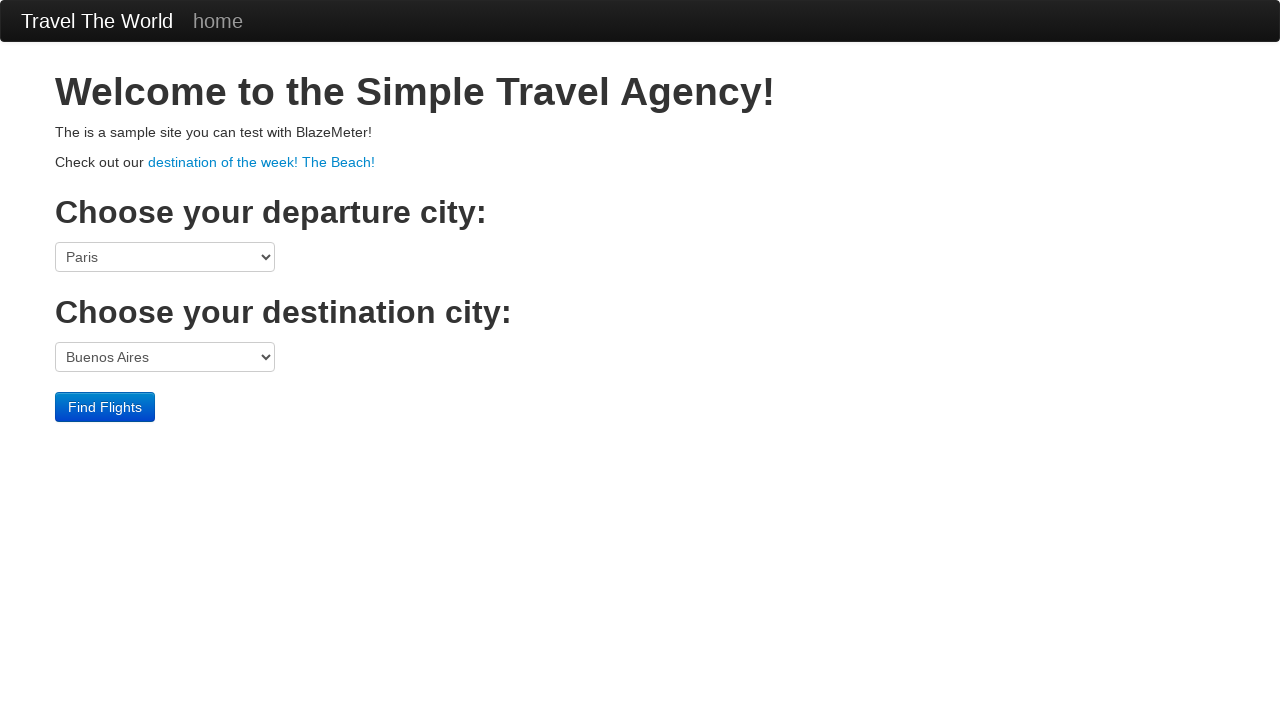

Clicked departure city dropdown for second search at (165, 257) on select[name='fromPort']
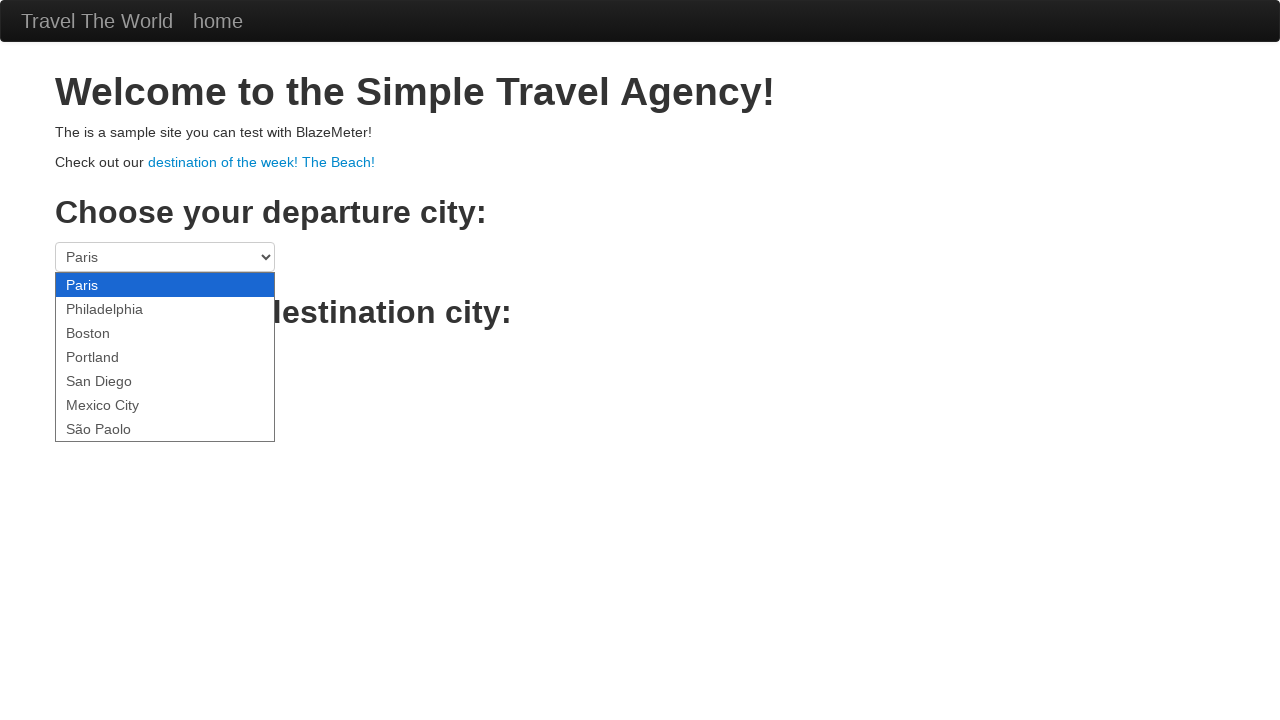

Selected Boston as departure city for second search on select[name='fromPort']
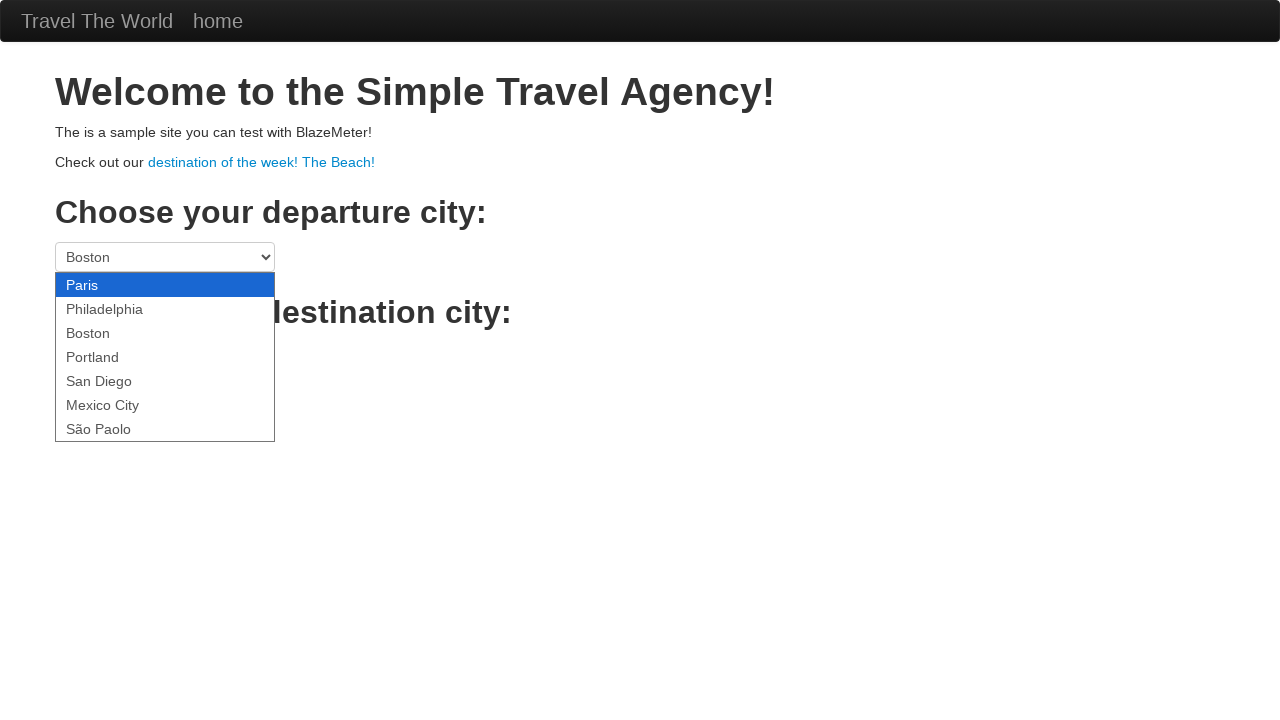

Clicked destination city dropdown for second search at (165, 357) on select[name='toPort']
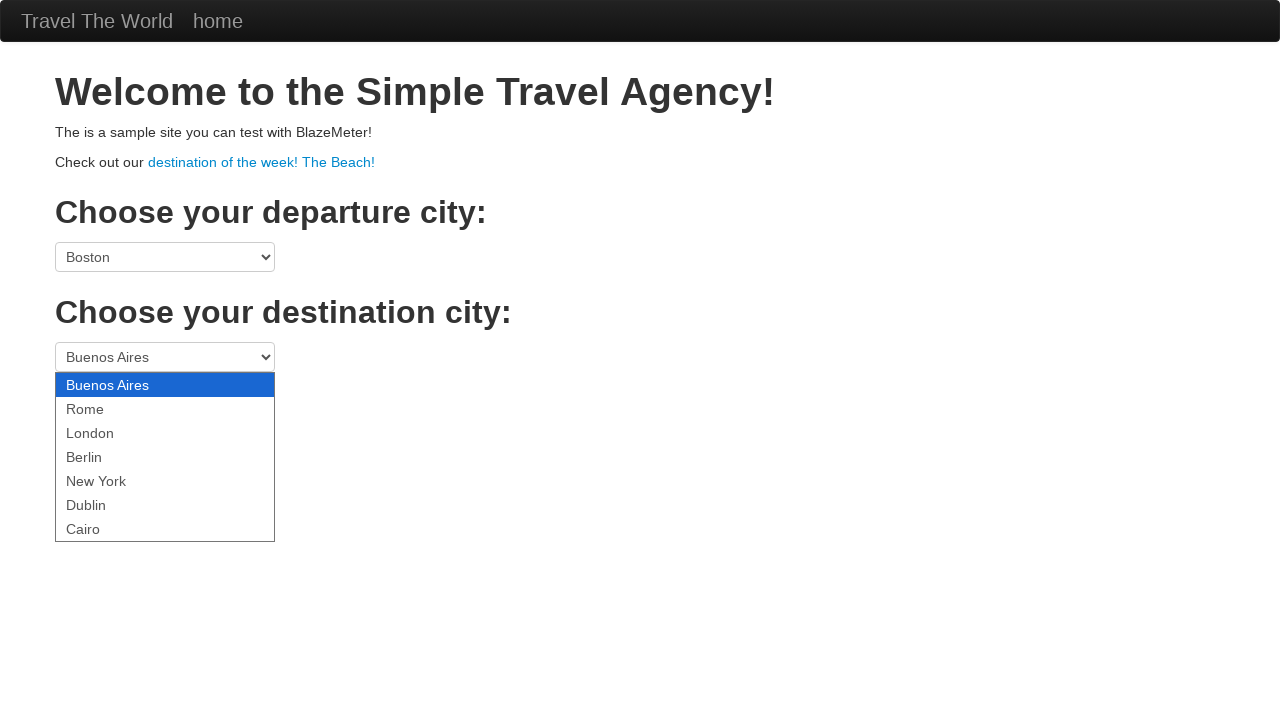

Selected New York as destination city on select[name='toPort']
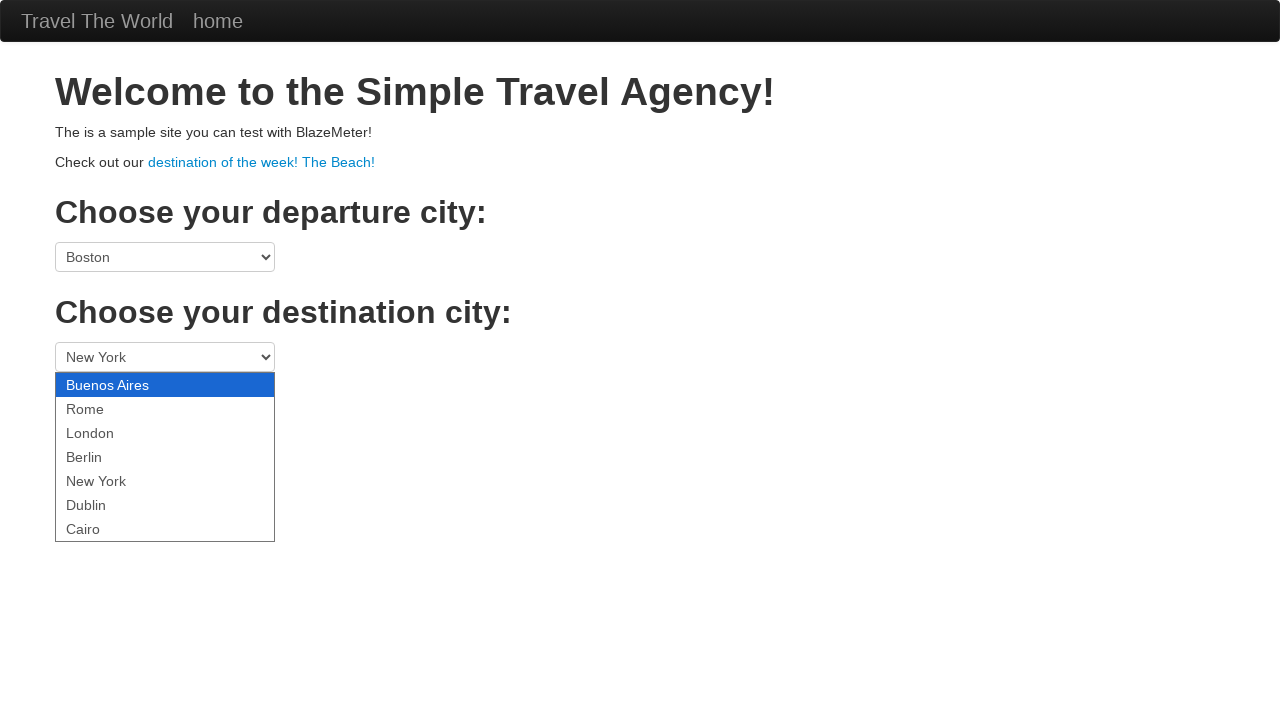

Clicked Find Flights button for Boston to New York at (105, 407) on input.btn.btn-primary
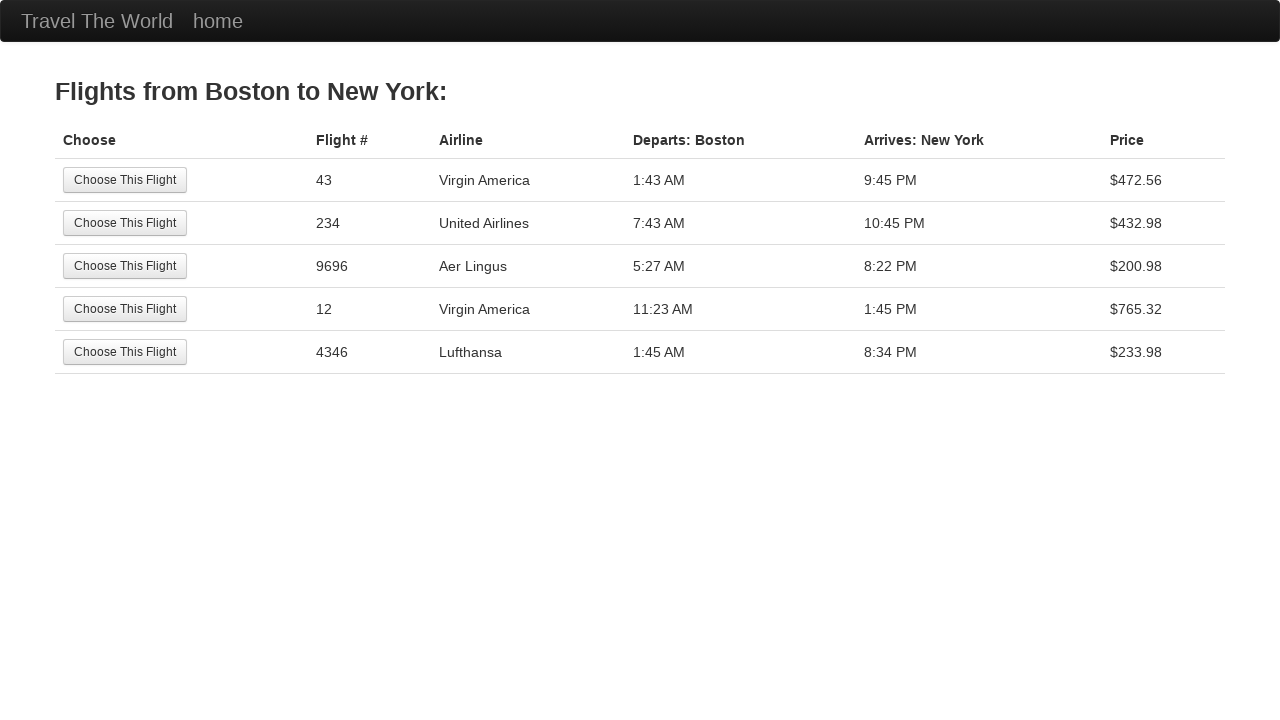

Selected the 5th flight option at (125, 309) on (//input[@value='Choose This Flight'])[4]
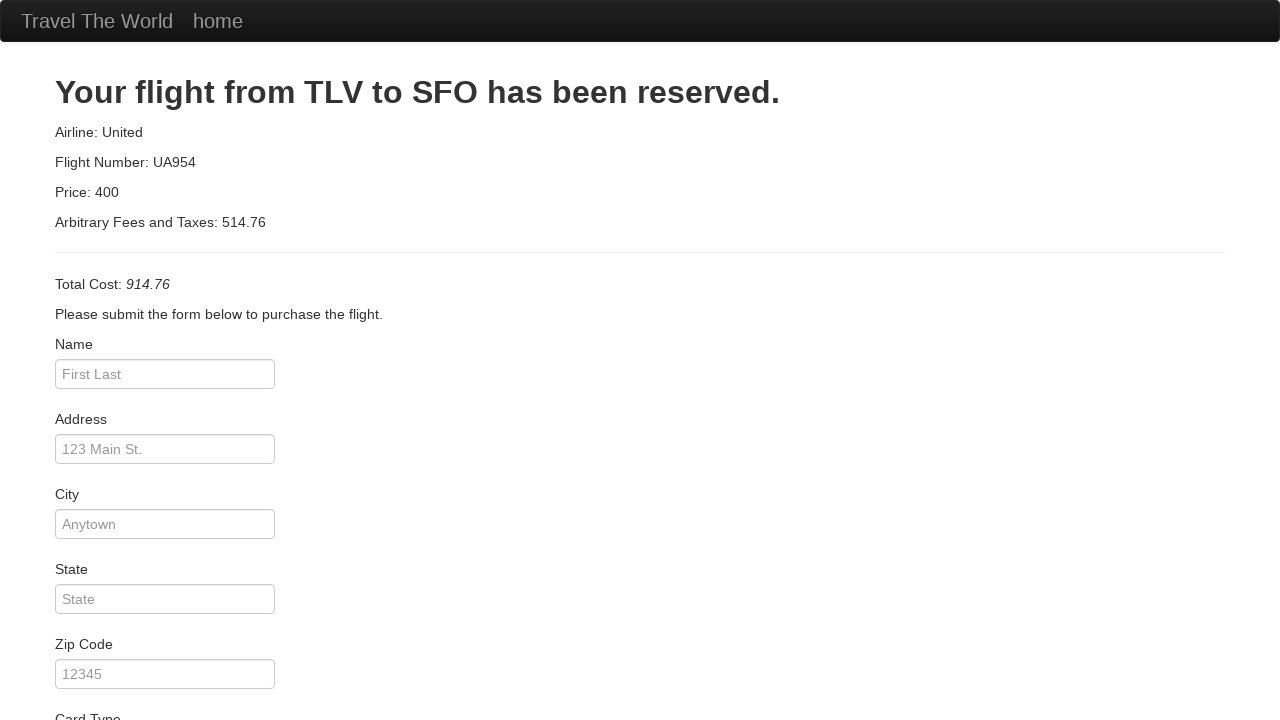

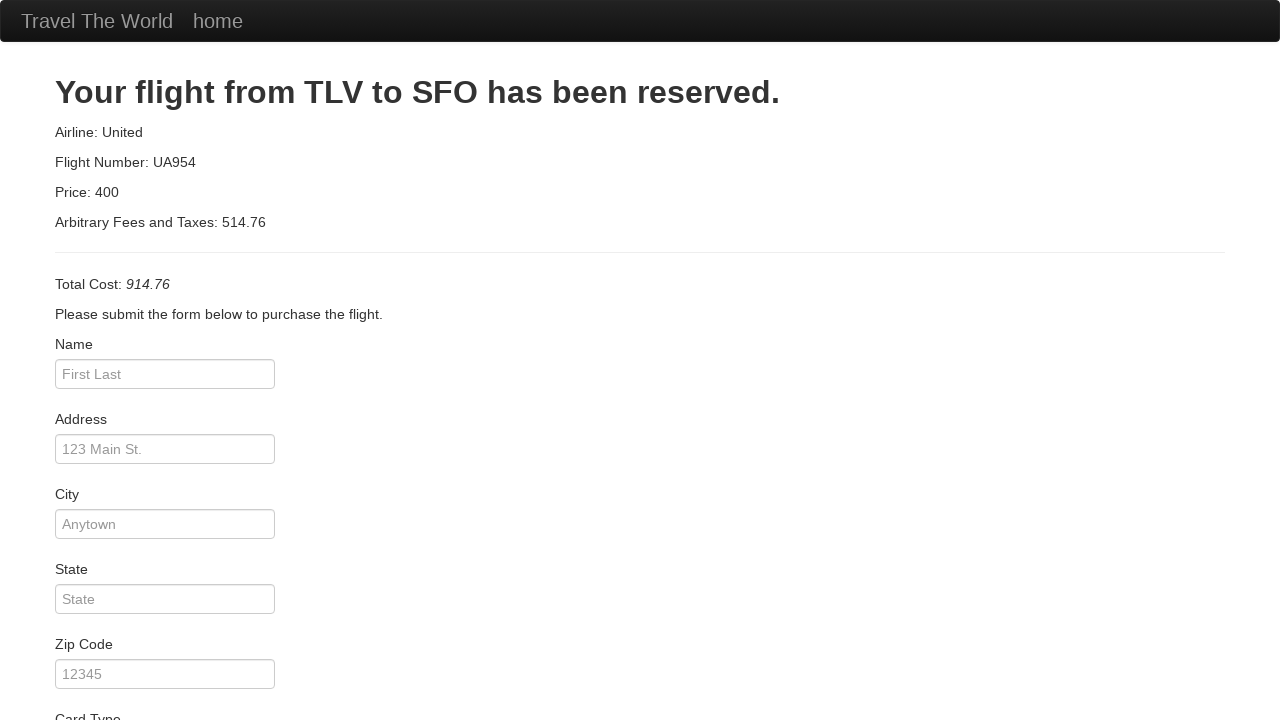